Tests copy and paste keyboard functionality by entering text in the first name field, selecting all, copying, then pasting into subsequent form fields using keyboard shortcuts.

Starting URL: https://naveenautomationlabs.com/opencart/index.php?route=account/register

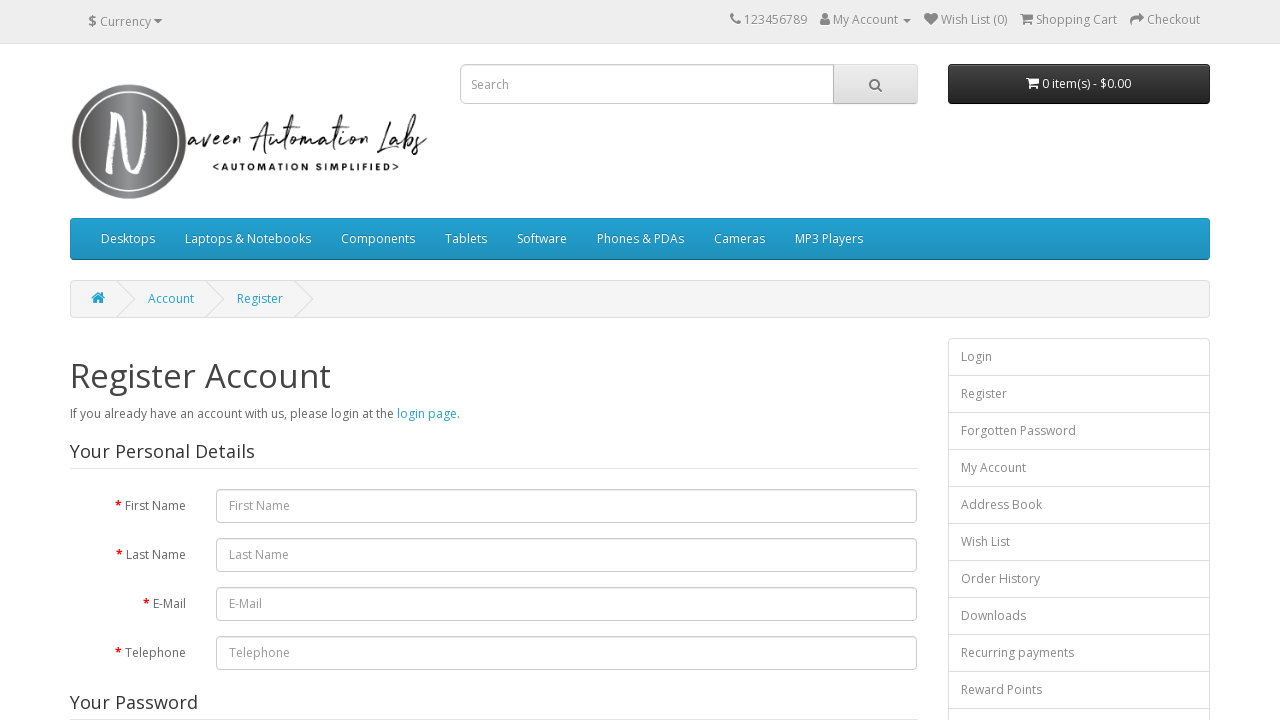

Filled first name field with 'Naveen' on #input-firstname
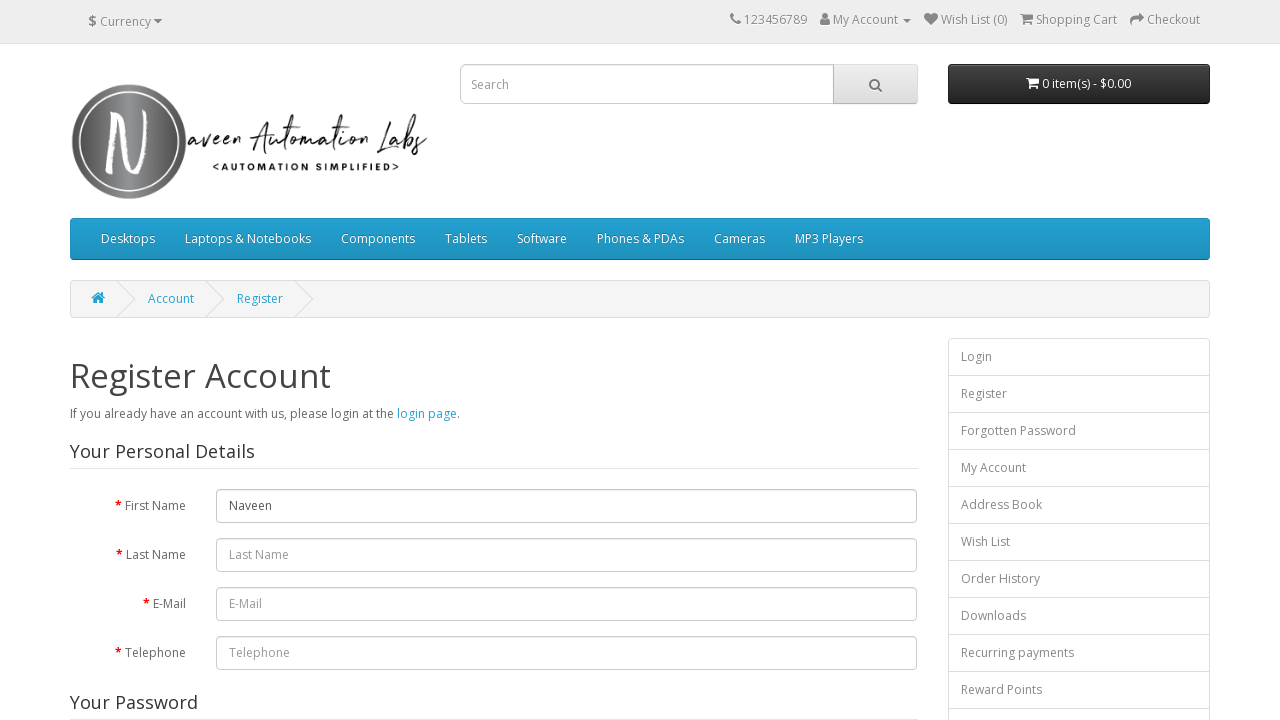

Selected all text in first name field using Ctrl+A
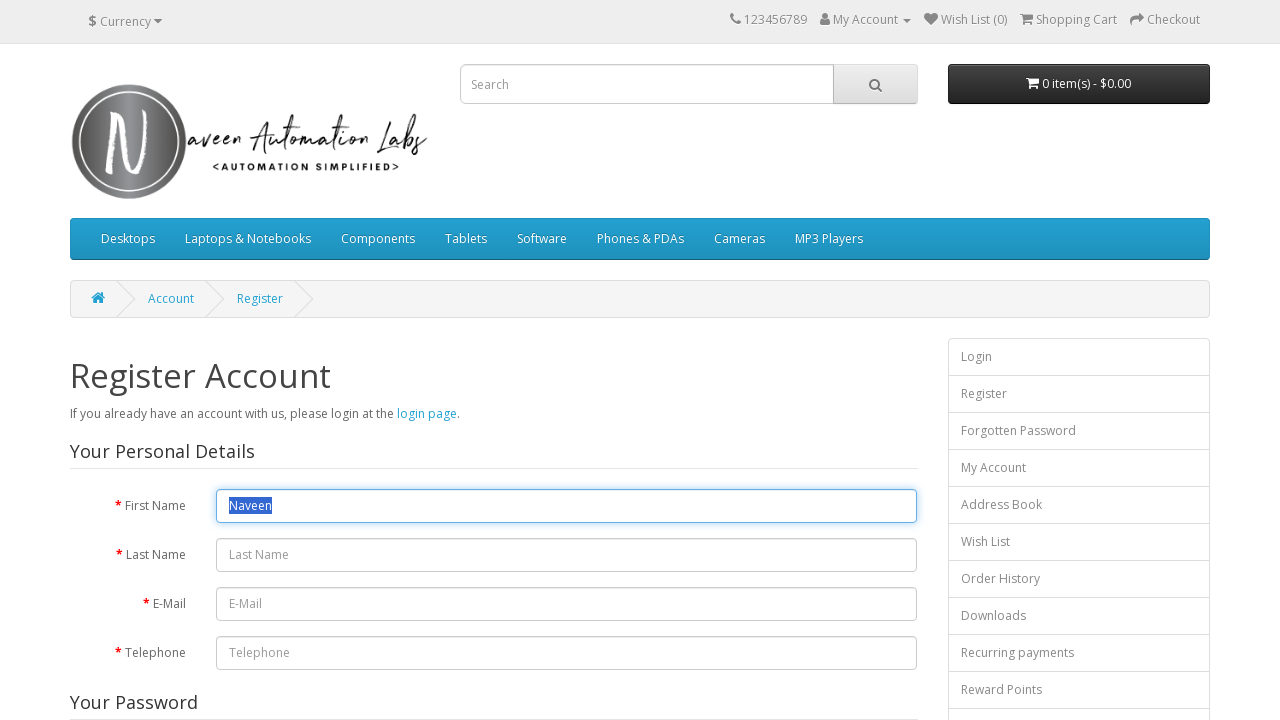

Copied selected text using Ctrl+C
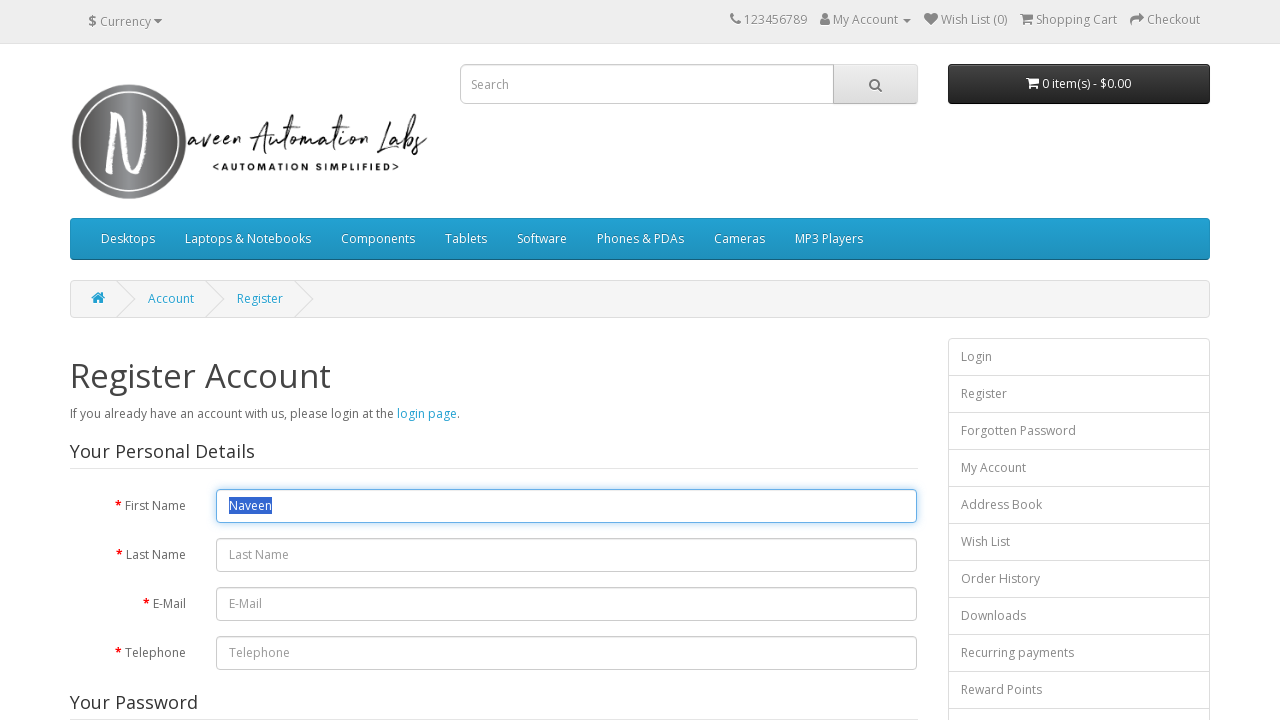

Tabbed to last name field
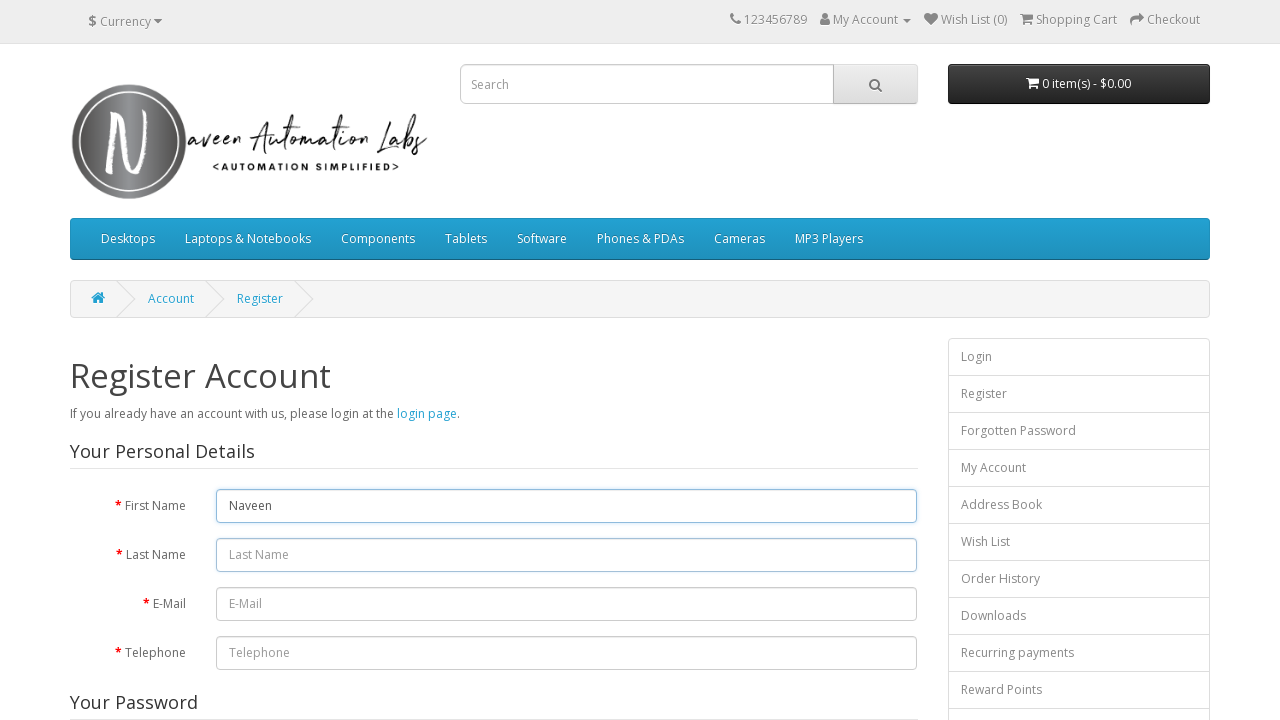

Pasted copied text into last name field using Ctrl+V
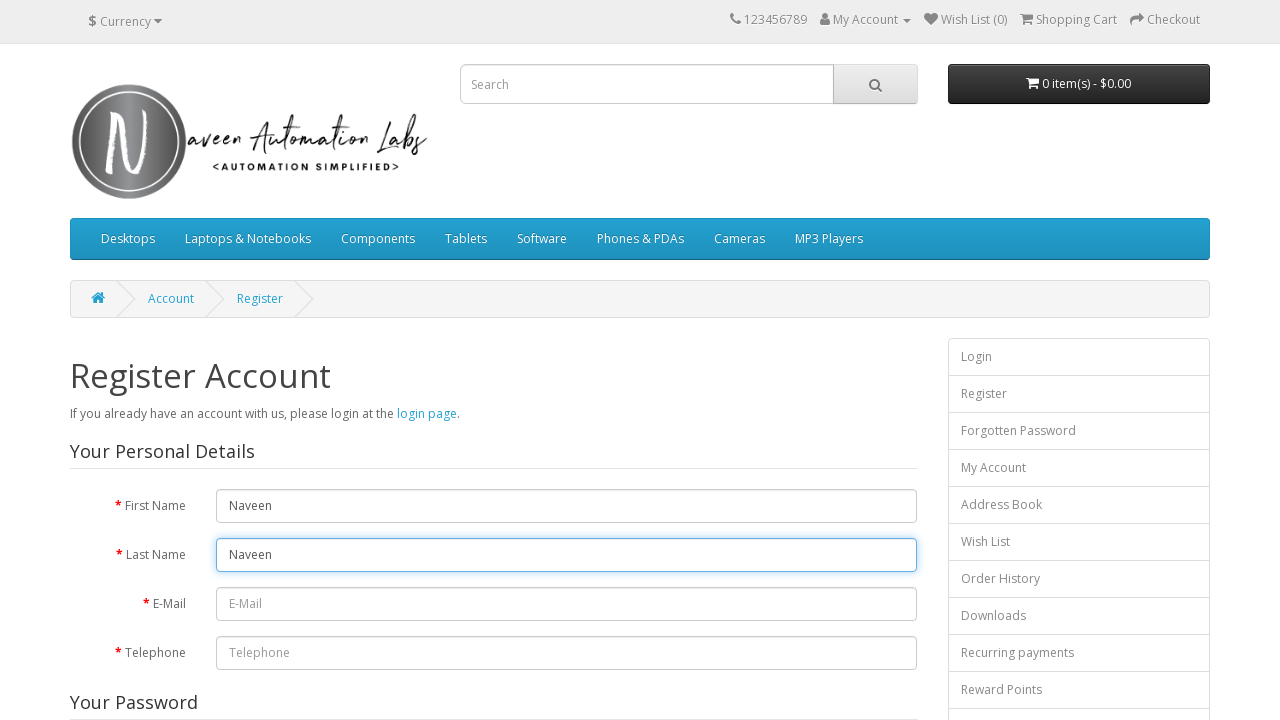

Tabbed to email field
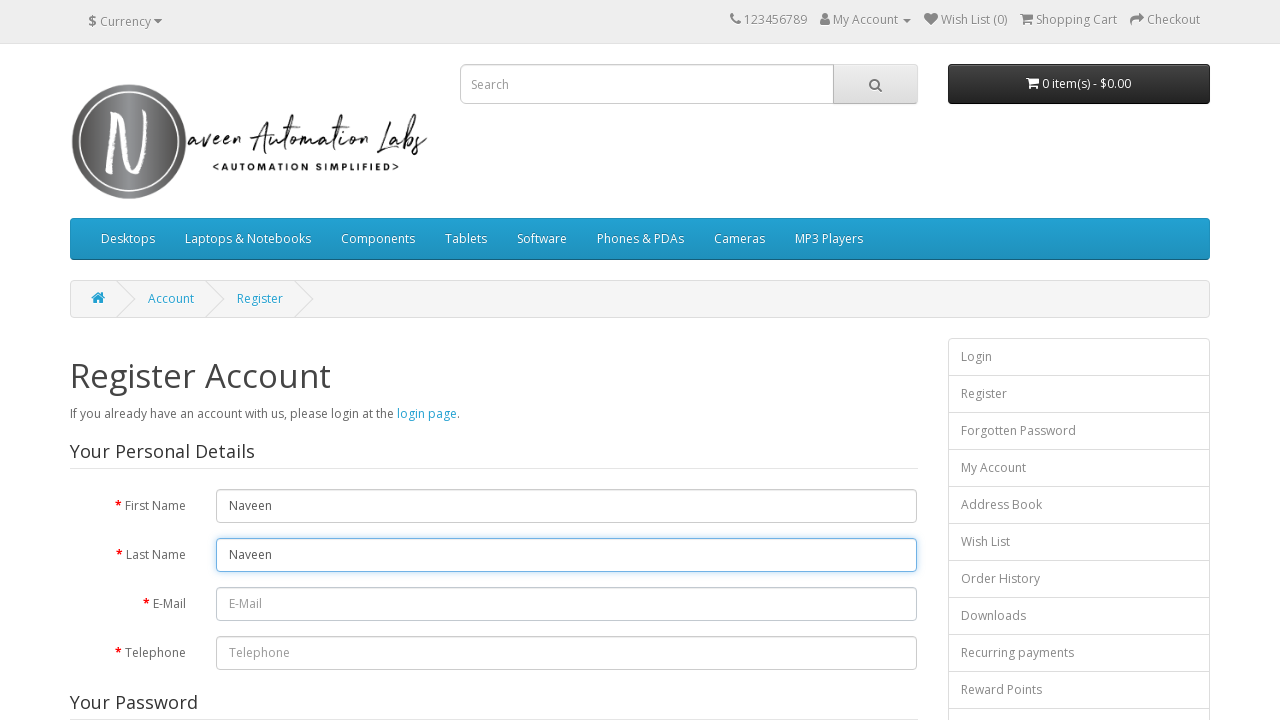

Pasted copied text into email field using Ctrl+V
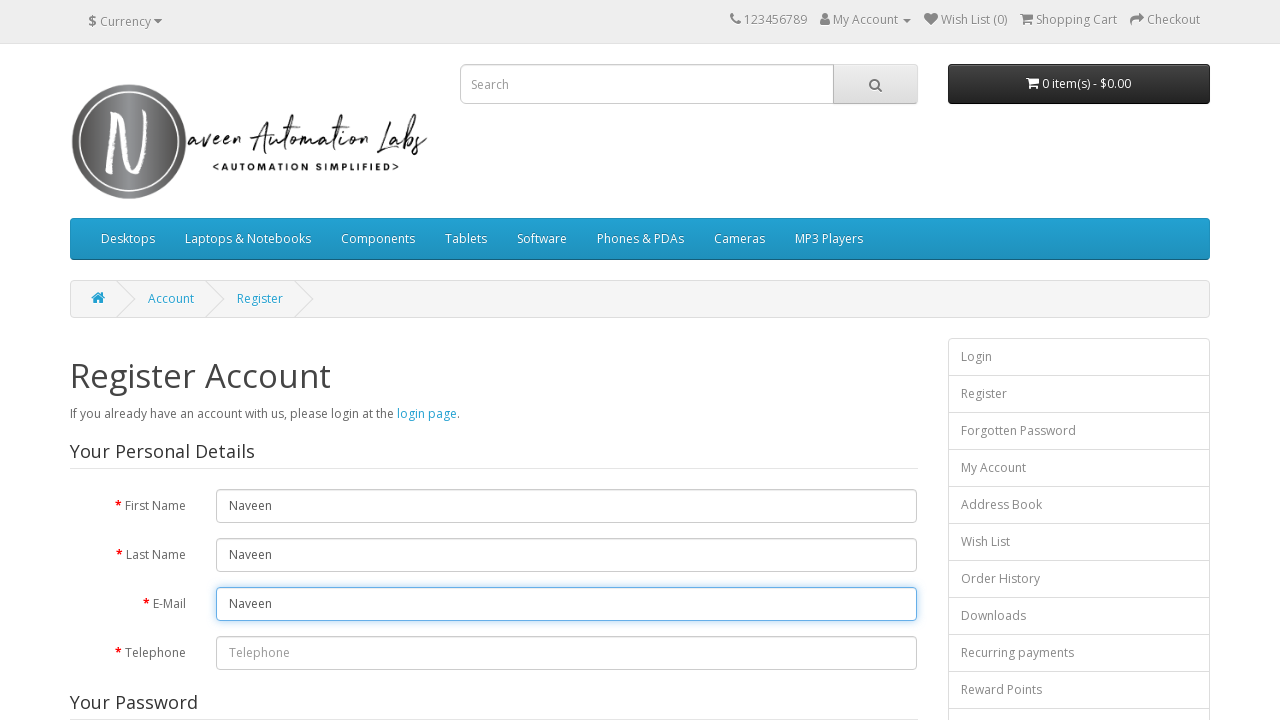

Focused on password field on #input-password
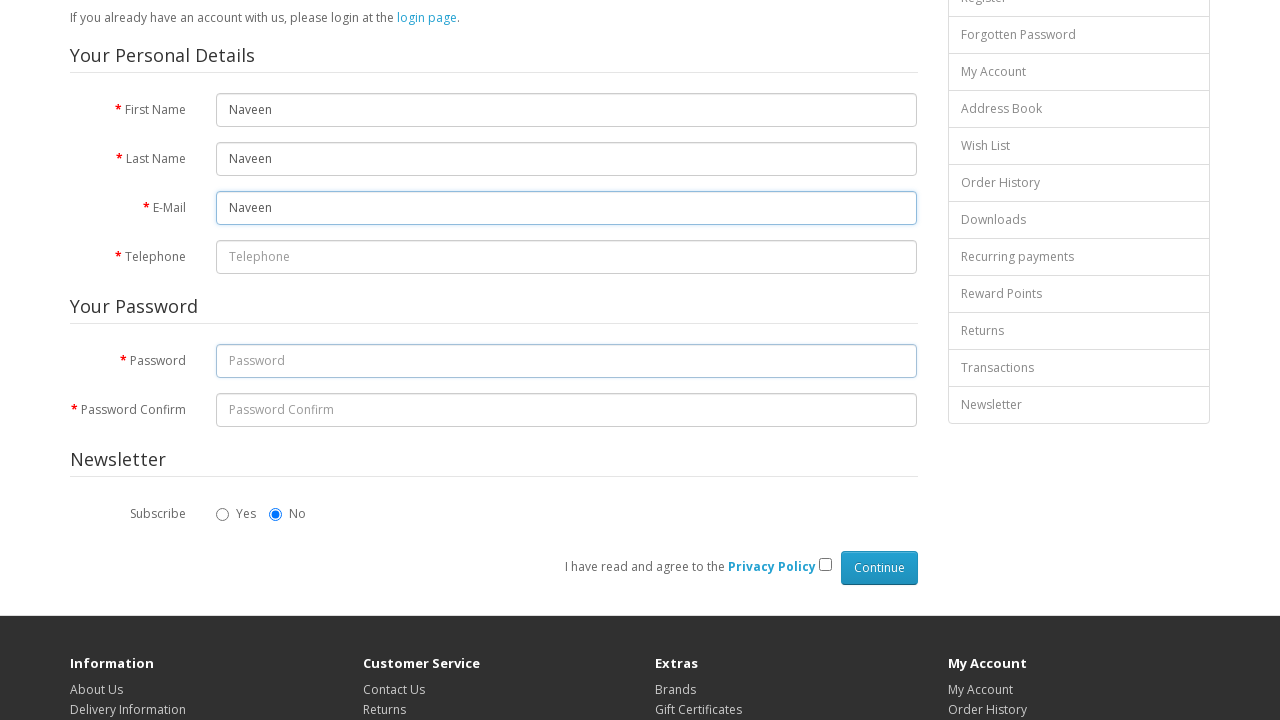

Pasted copied text into password field using Ctrl+V
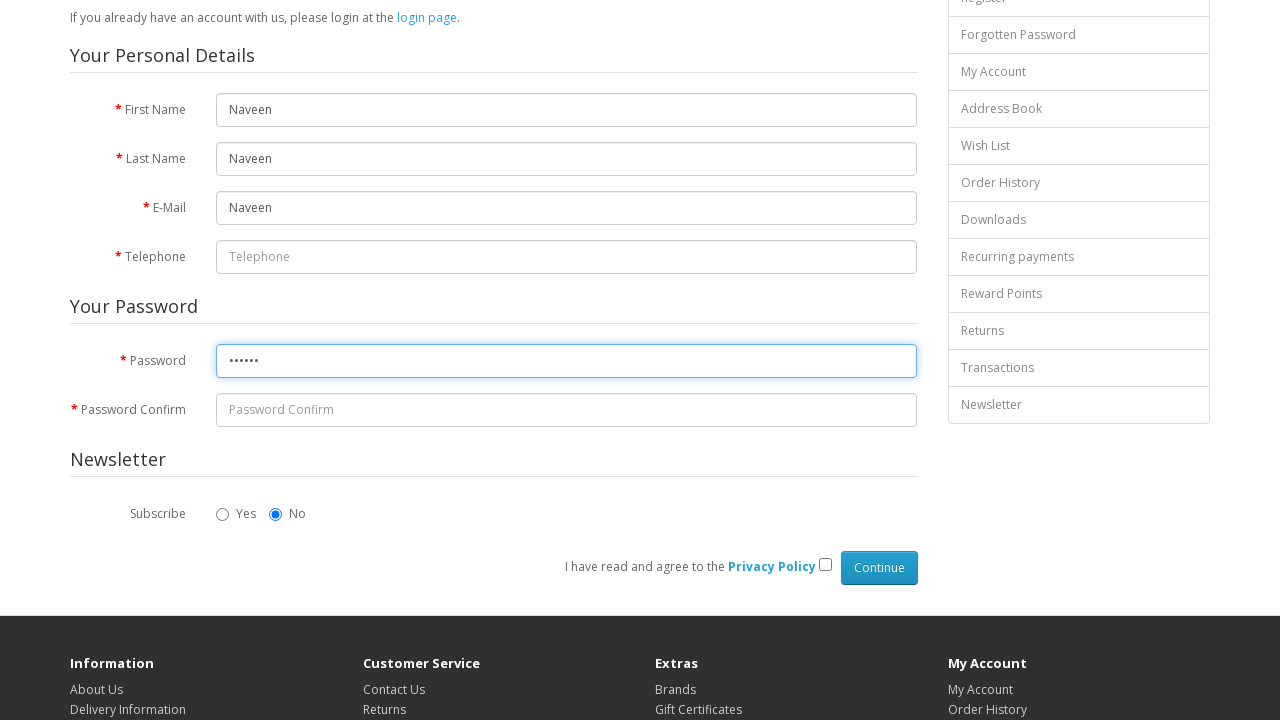

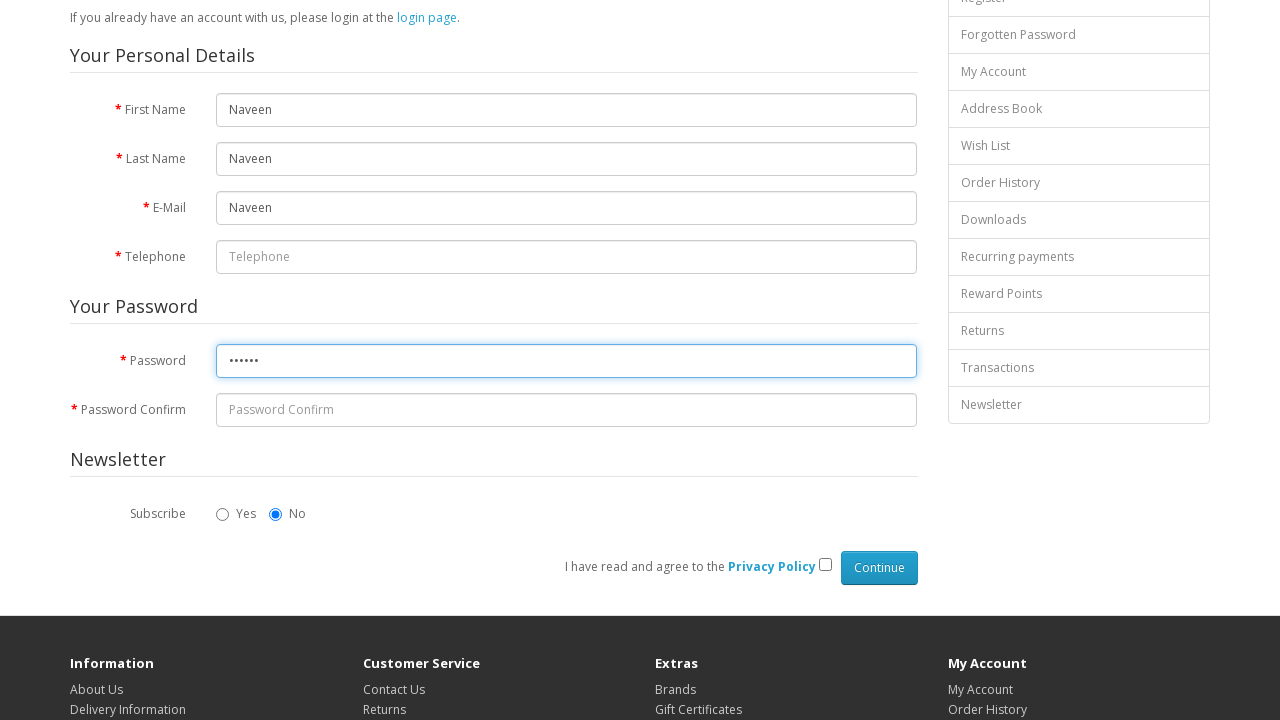